Tests dynamic loading page by clicking Start button and waiting for loading indicator to disappear before verifying "Hello World!" text

Starting URL: https://automationfc.github.io/dynamic-loading/

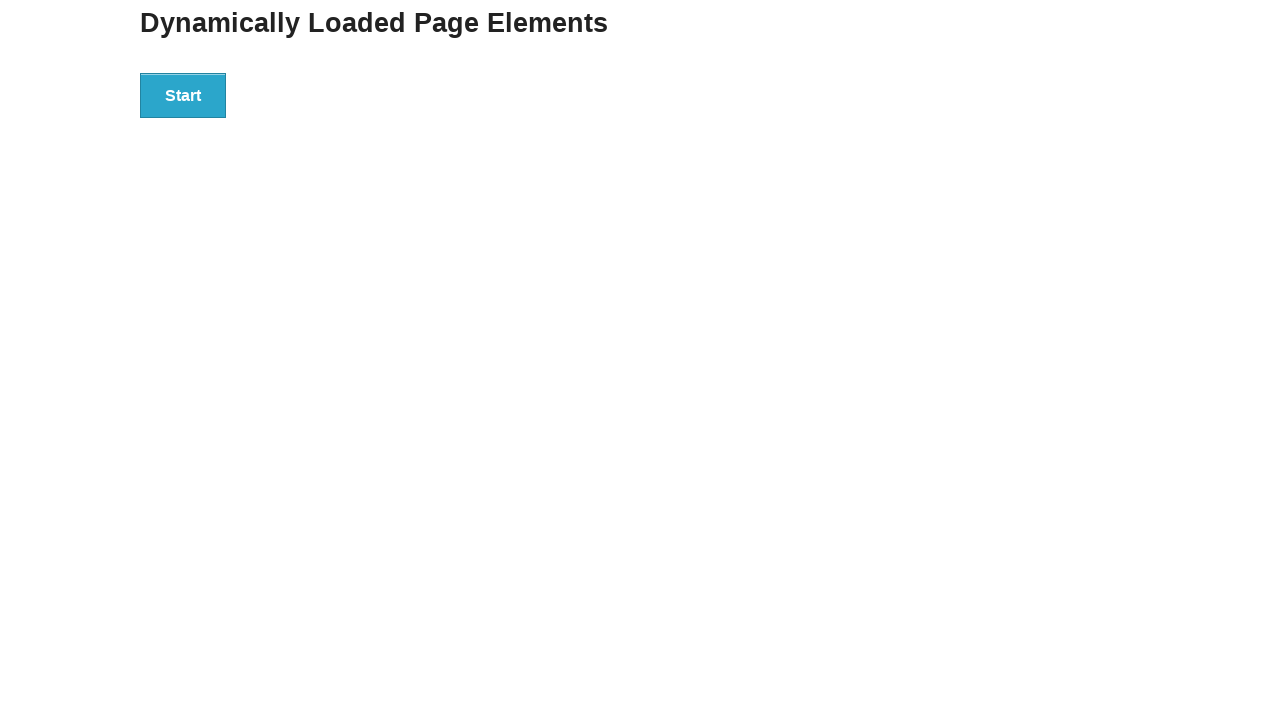

Navigated to dynamic loading test page
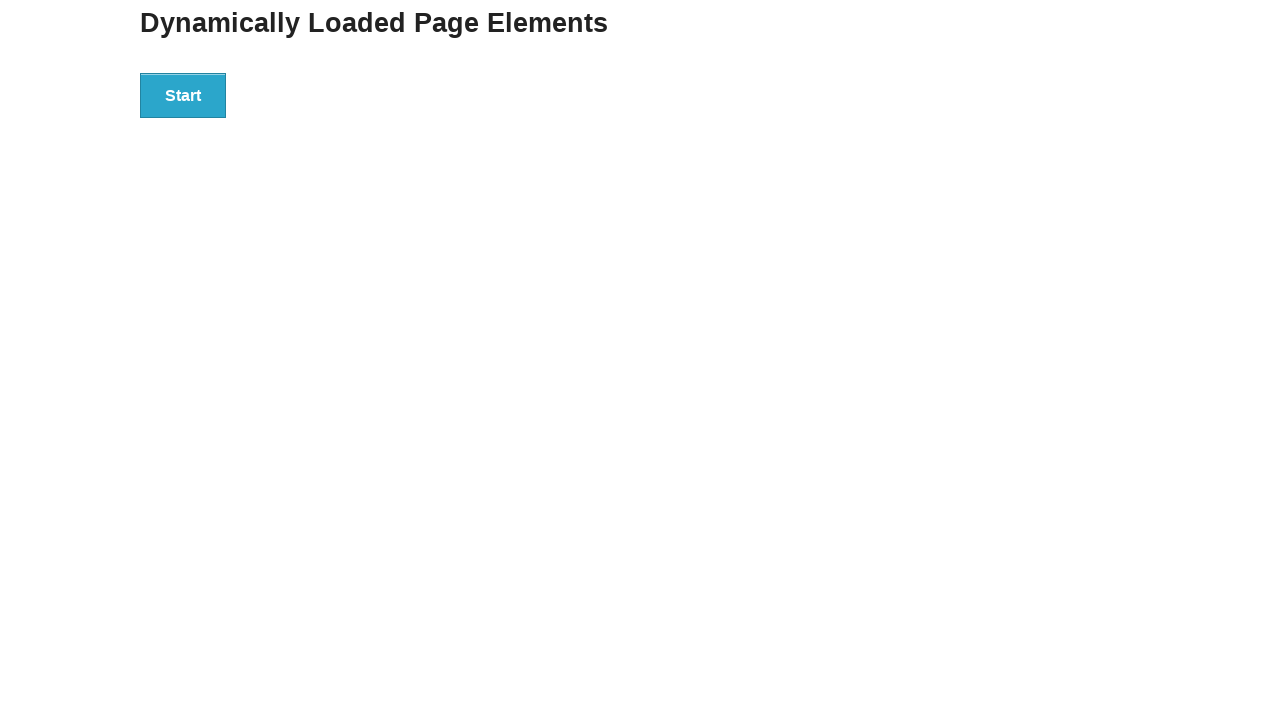

Clicked Start button to trigger dynamic loading at (183, 95) on text=Start
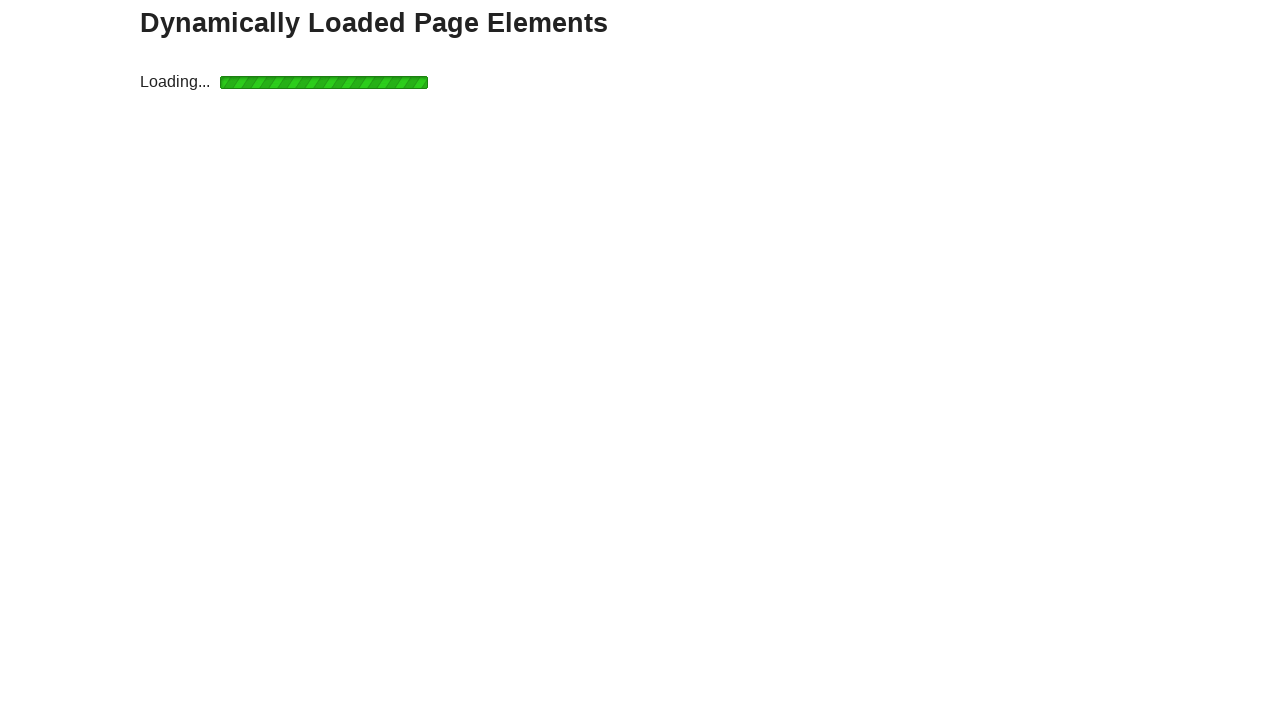

Loading spinner disappeared after dynamic content loaded
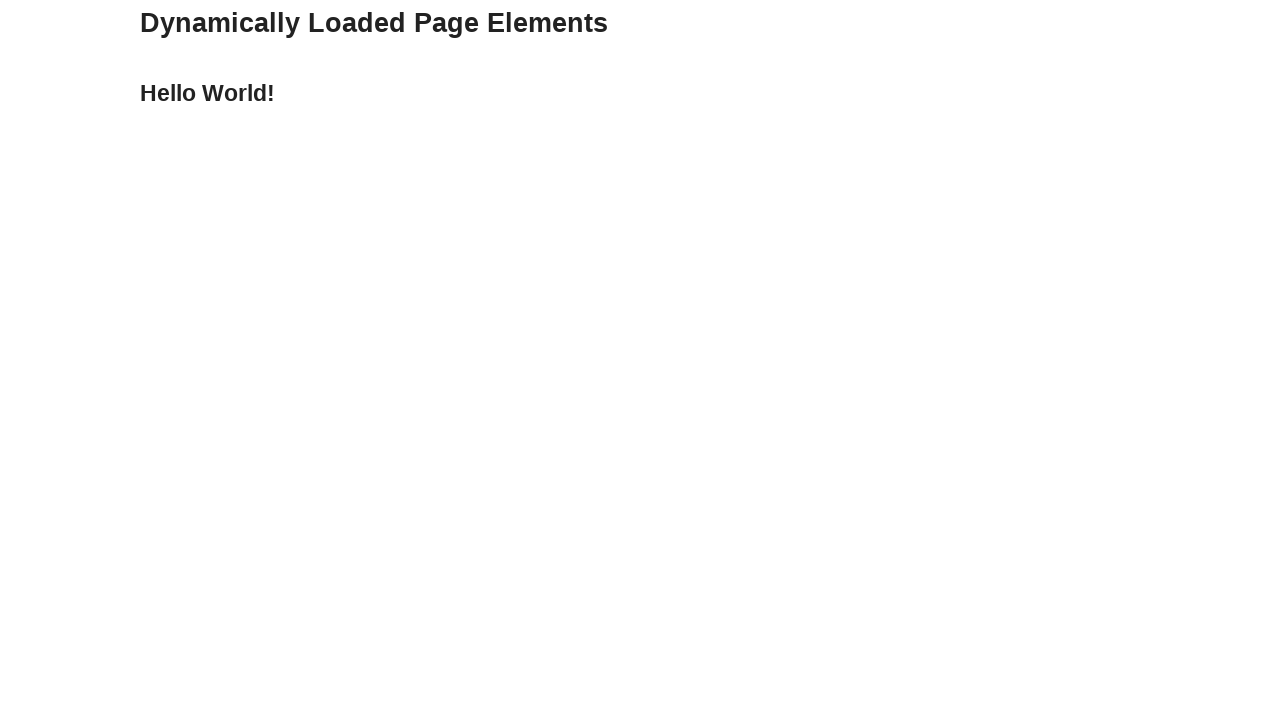

Verified 'Hello World!' text is visible
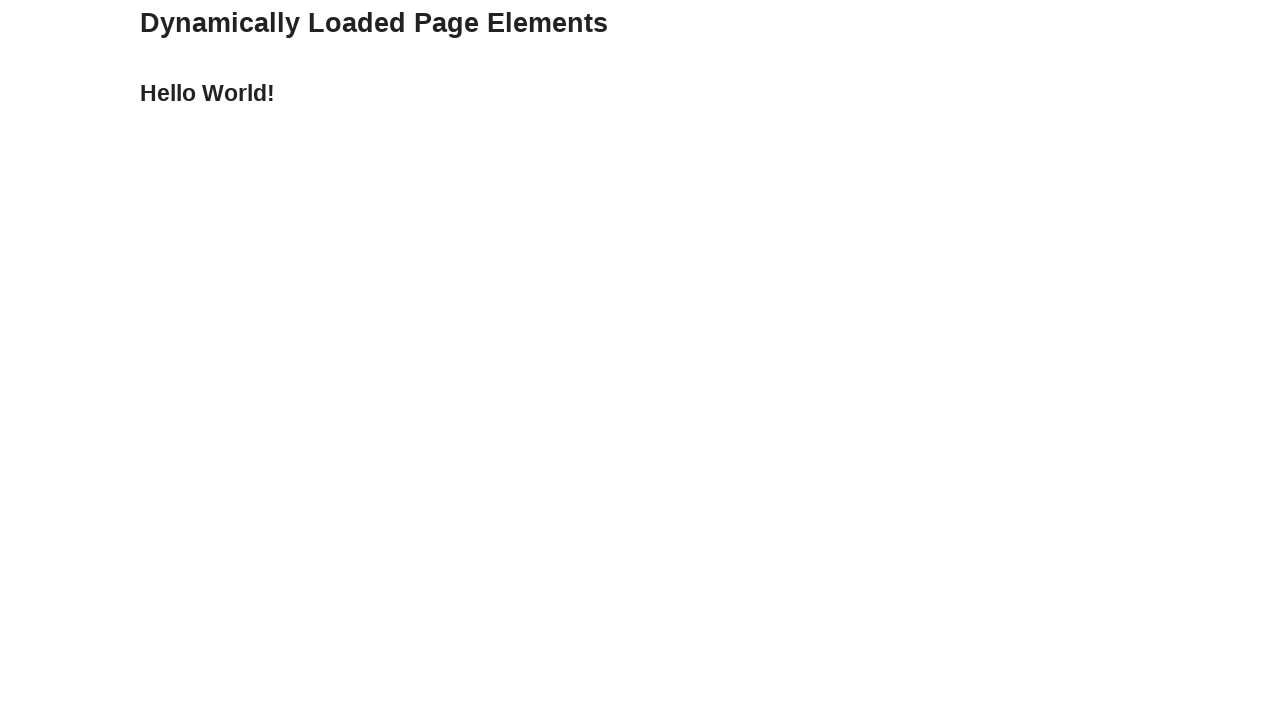

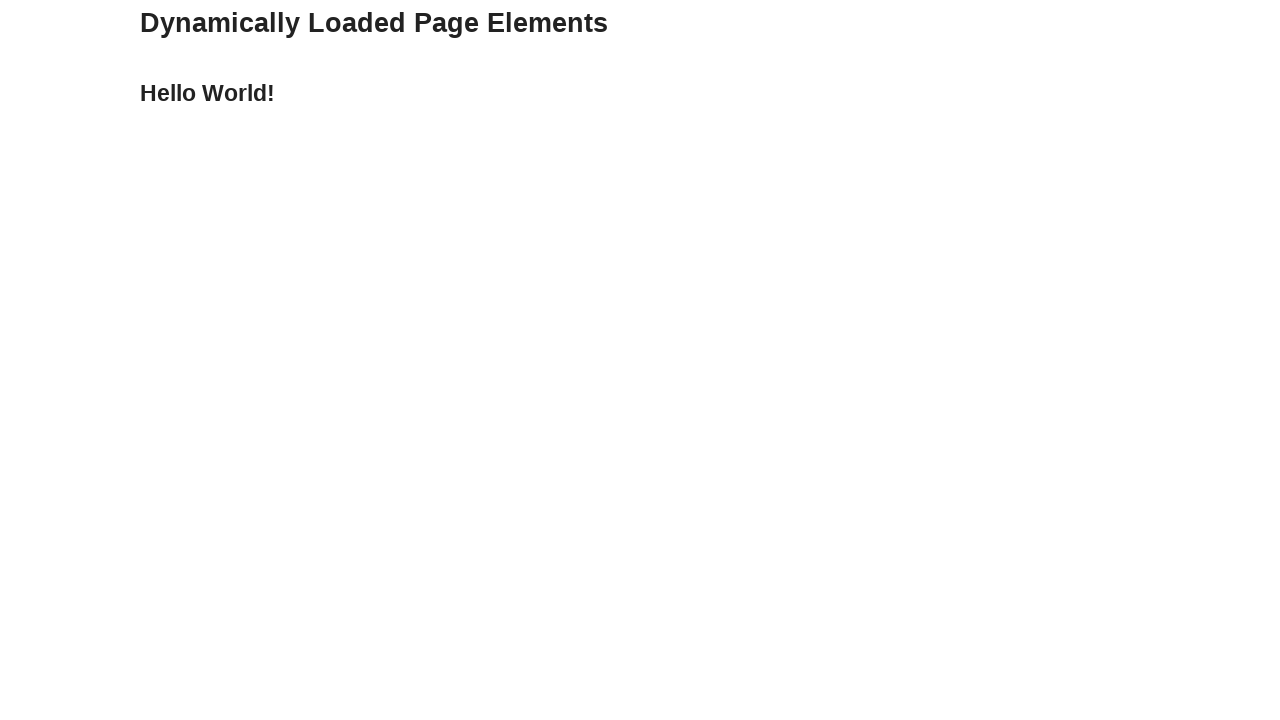